Navigates to W3Schools HTML tables page, scrolls down to view the table, and interacts with the customers table elements

Starting URL: https://www.w3schools.com/html/html_tables.asp

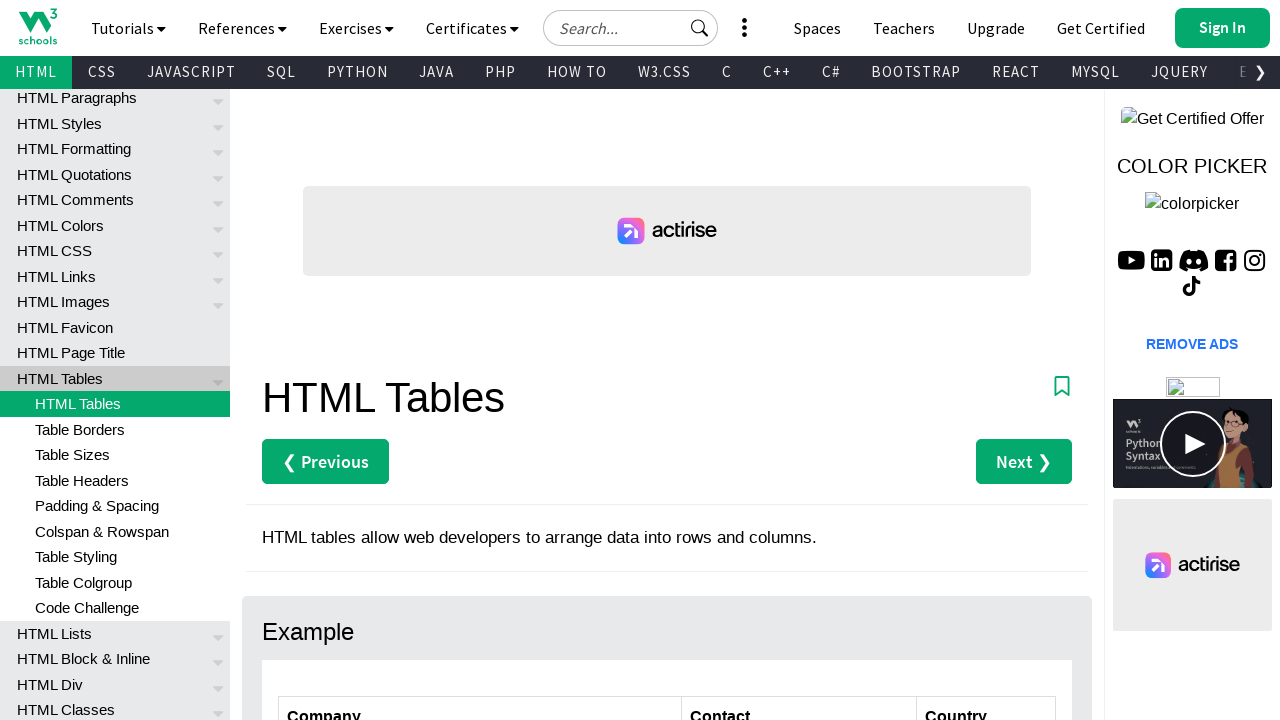

Scrolled down 100 pixels to view the table
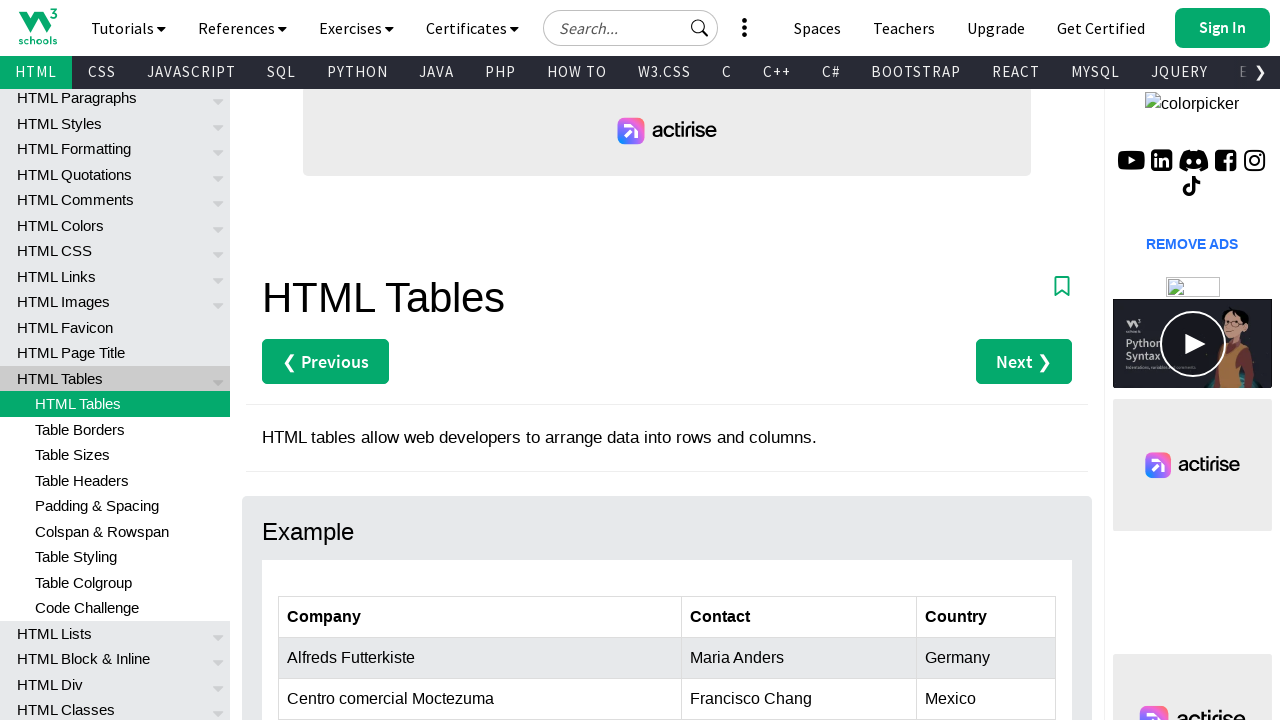

Waited 2 seconds for content to load
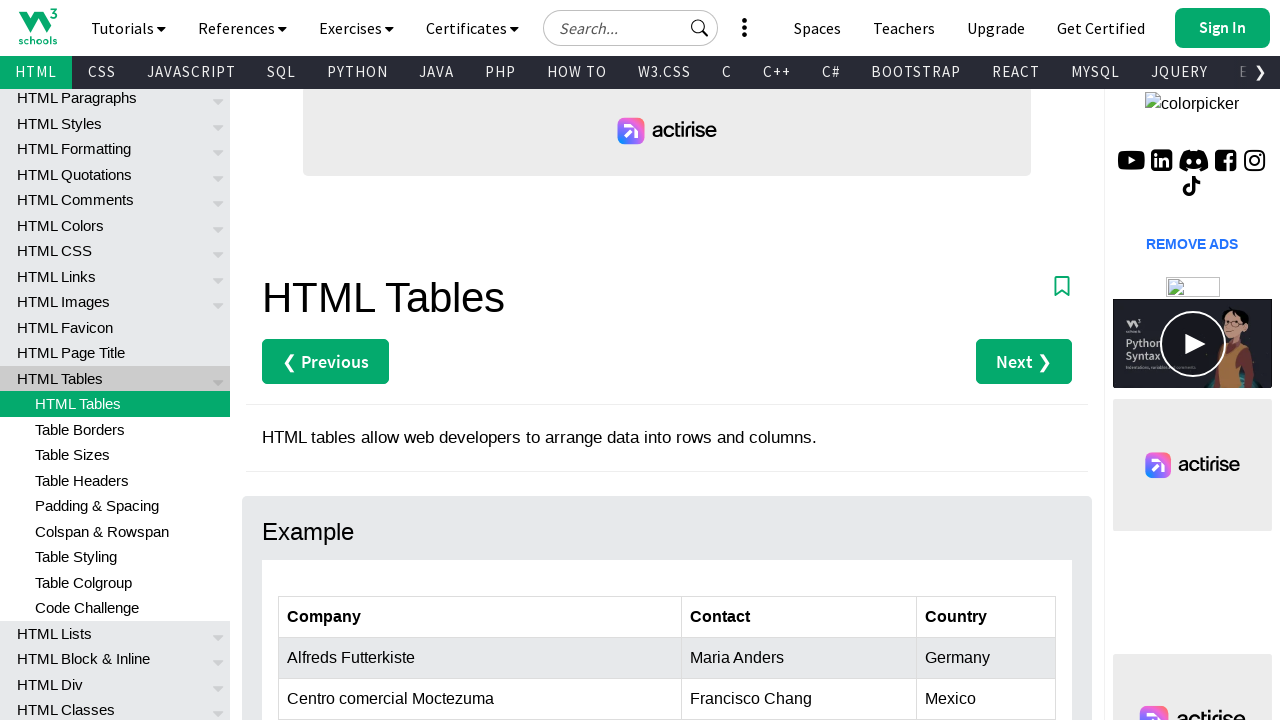

Scrolled down 100 pixels to view the table
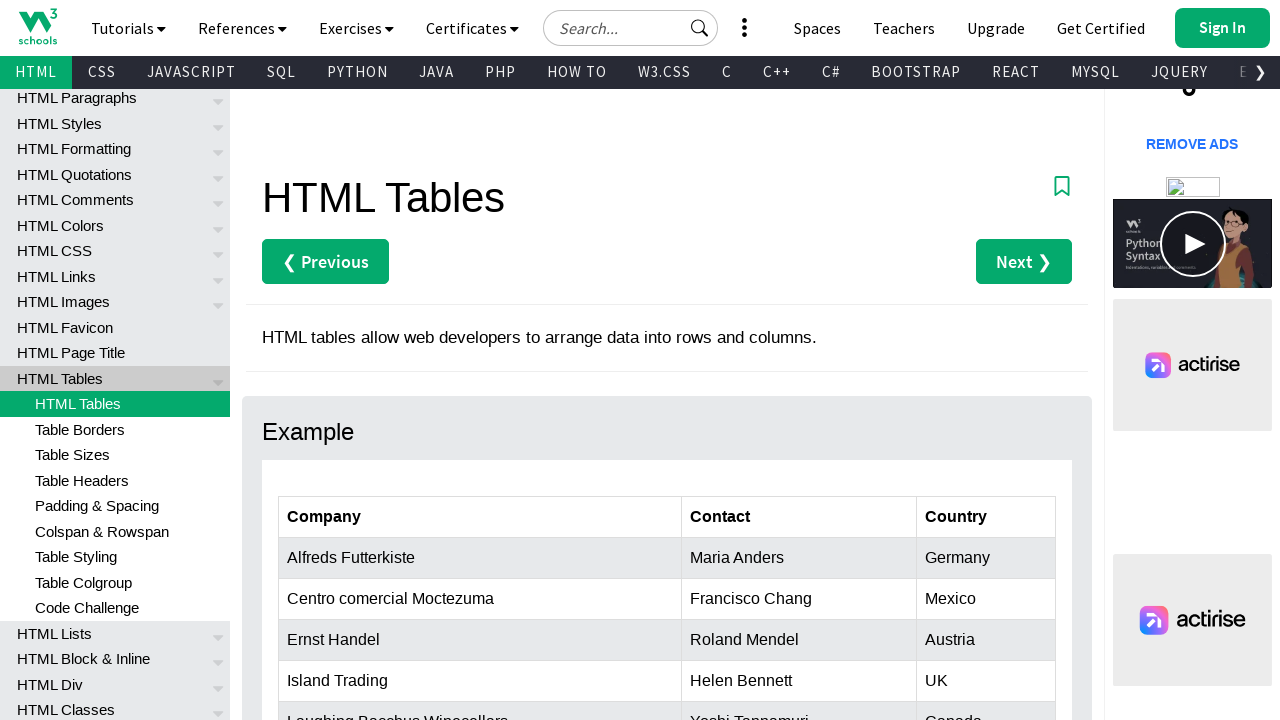

Waited 2 seconds for content to load
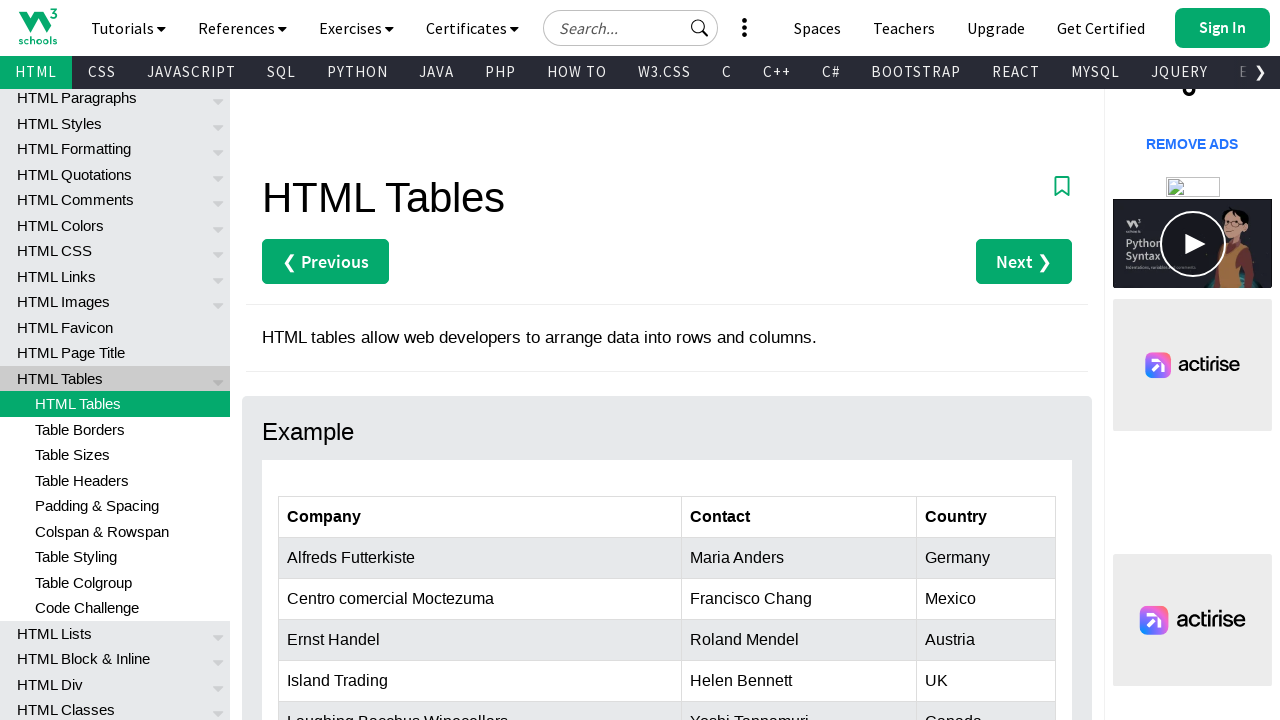

Scrolled down 100 pixels to view the table
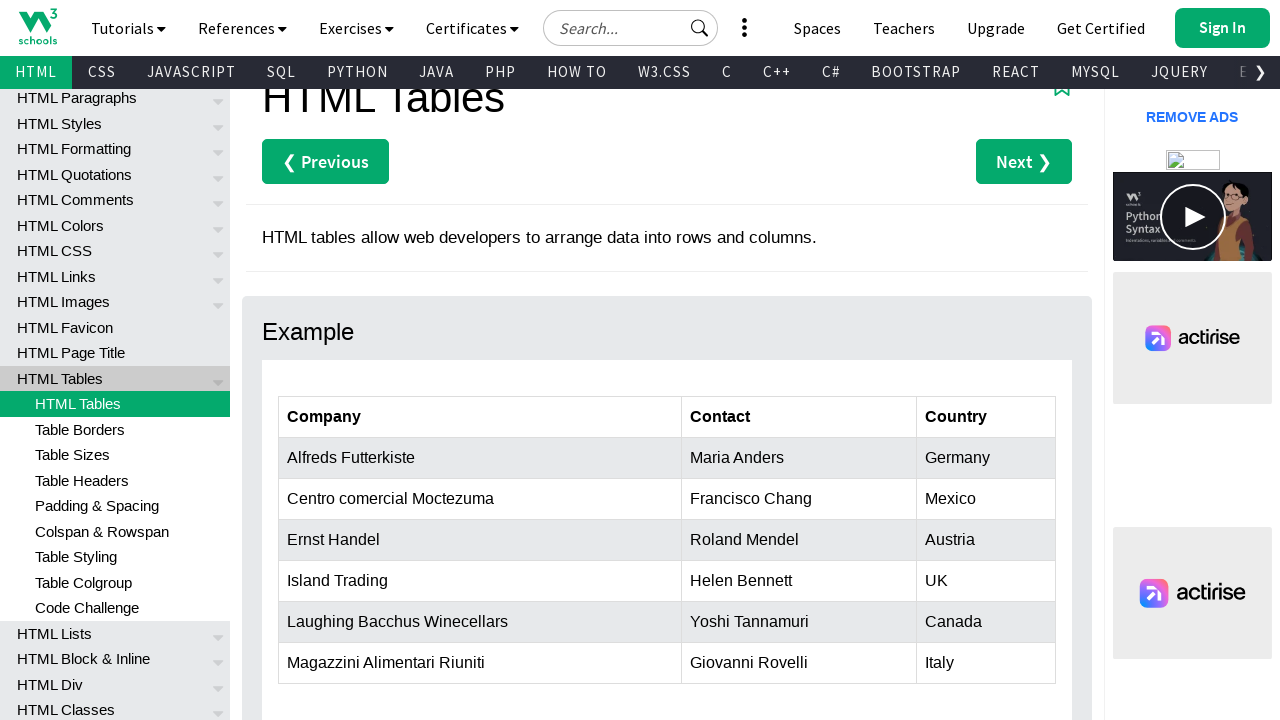

Waited 2 seconds for content to load
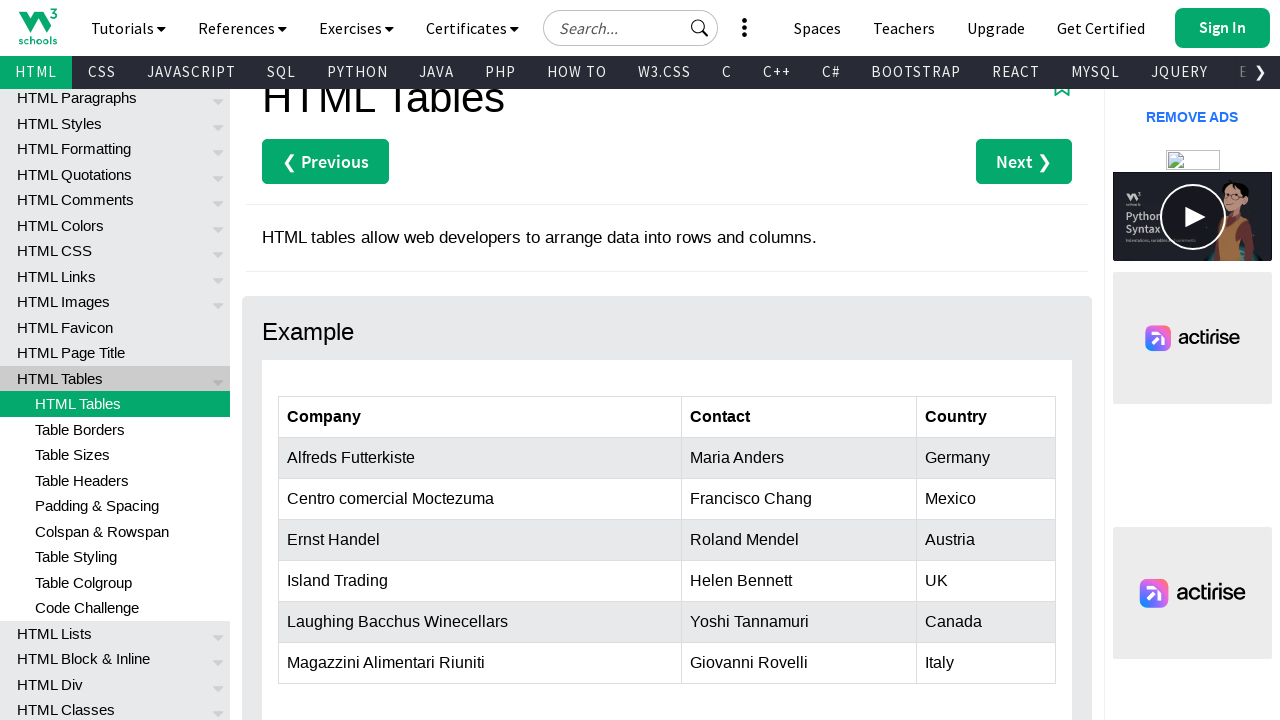

Scrolled down 100 pixels to view the table
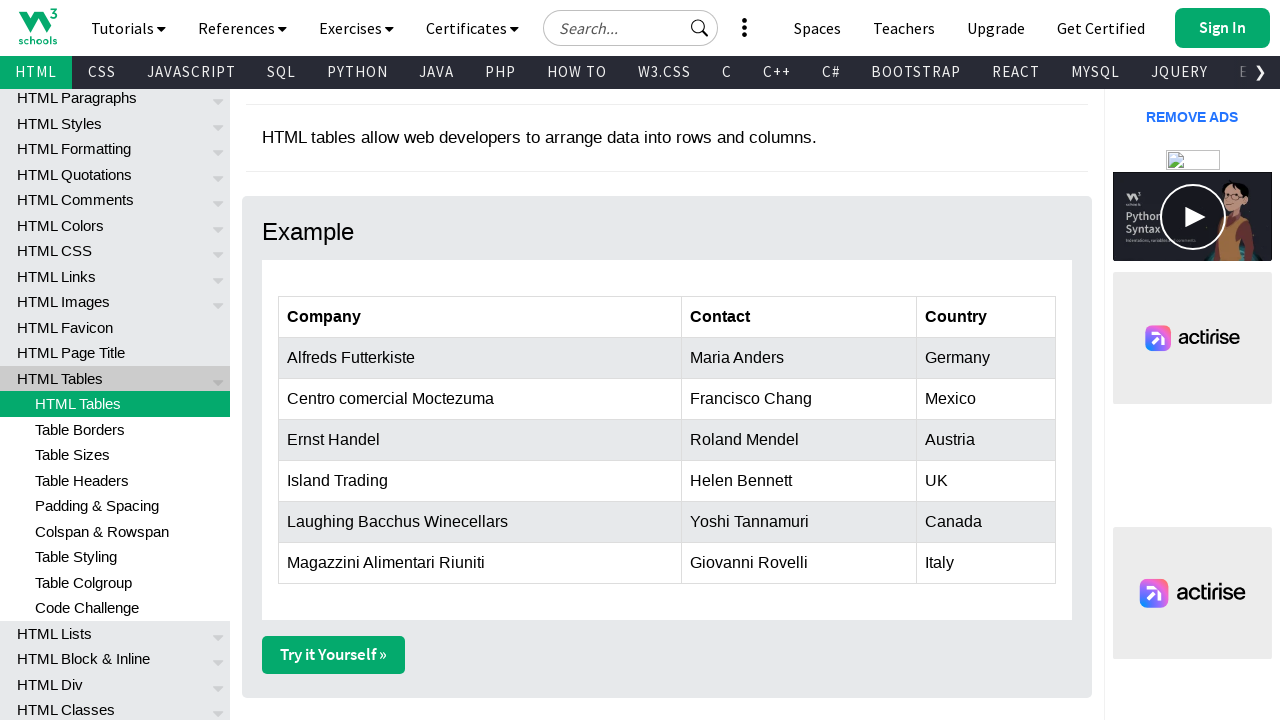

Waited 2 seconds for content to load
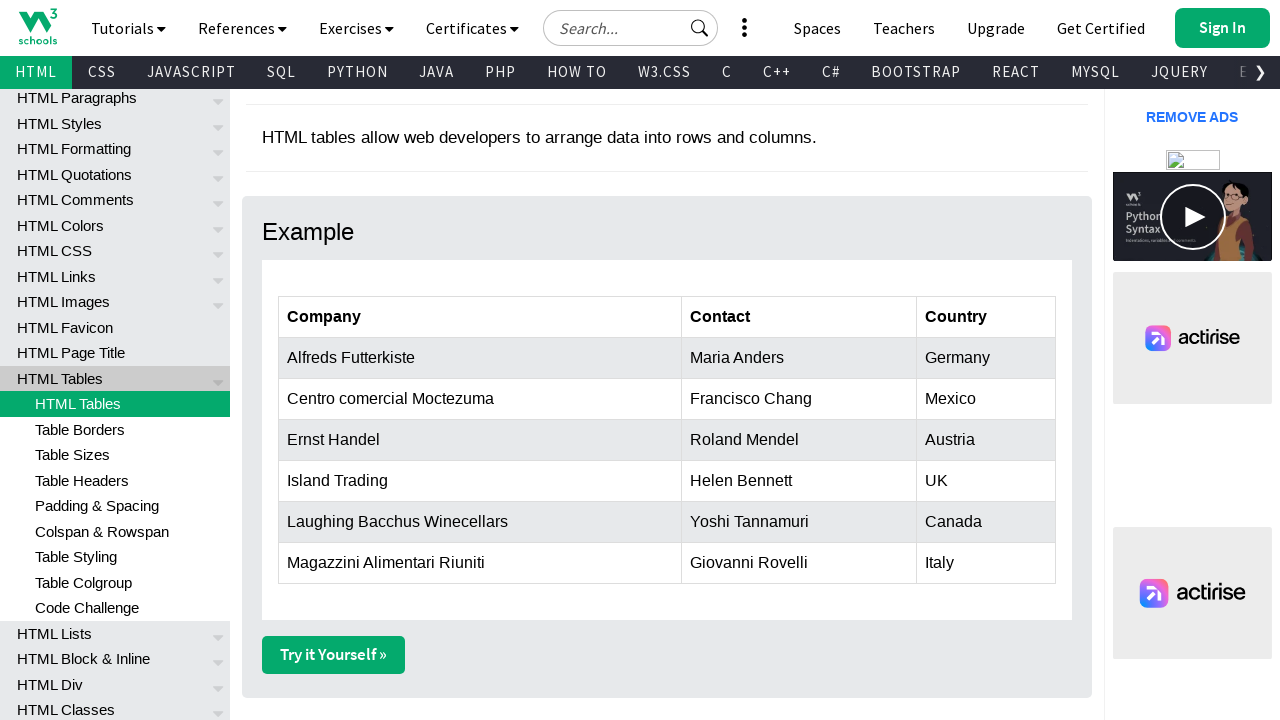

Customers table element (#customers) is now visible
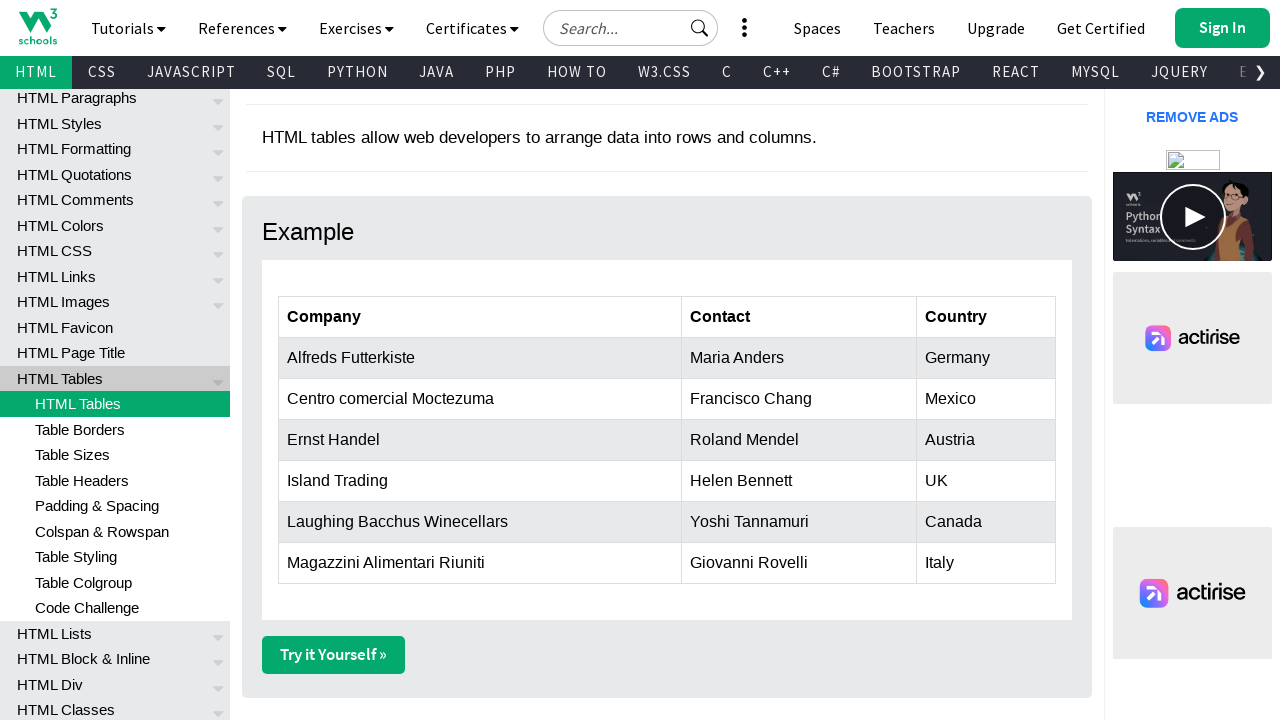

Retrieved all table cells from customers table
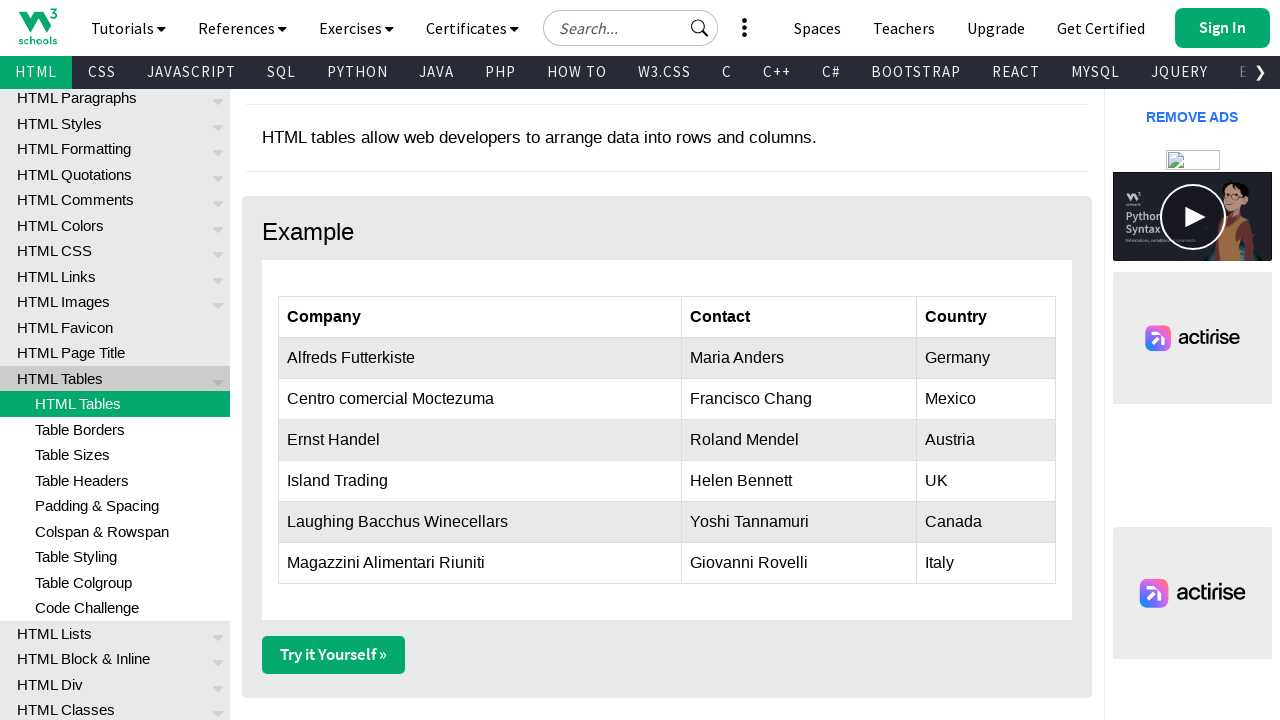

Retrieved text content from a table cell
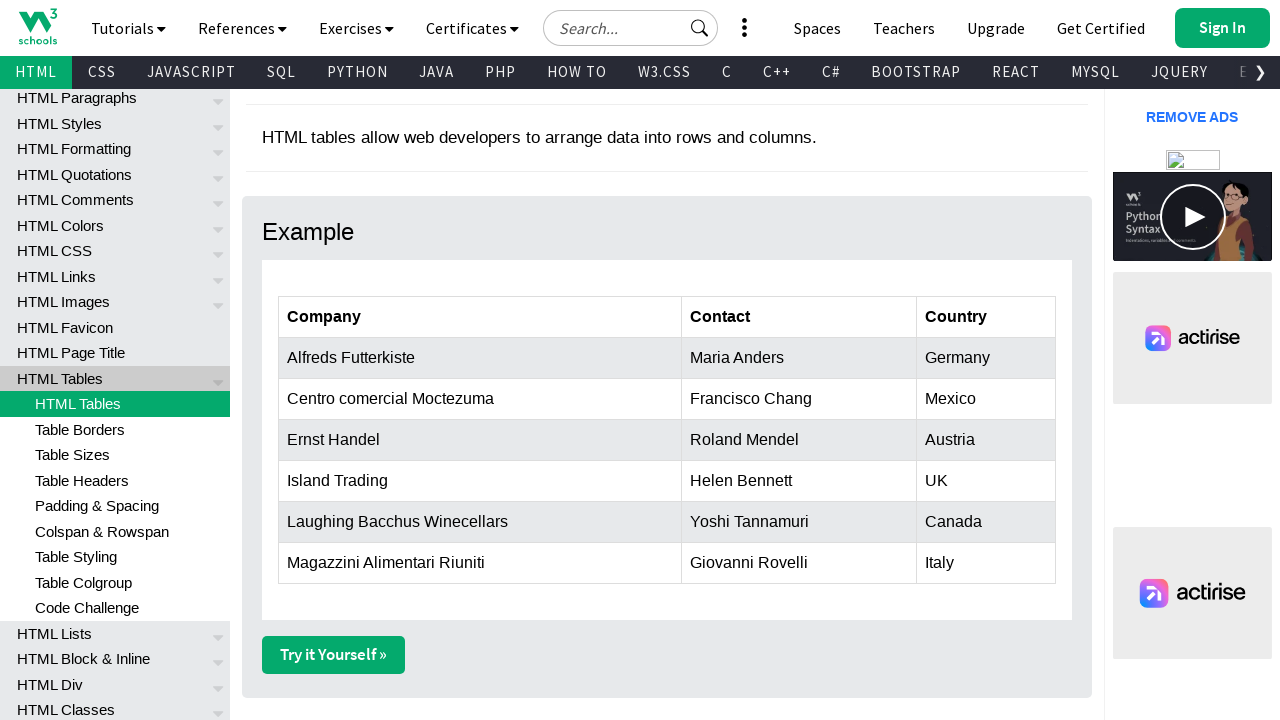

Retrieved text content from a table cell
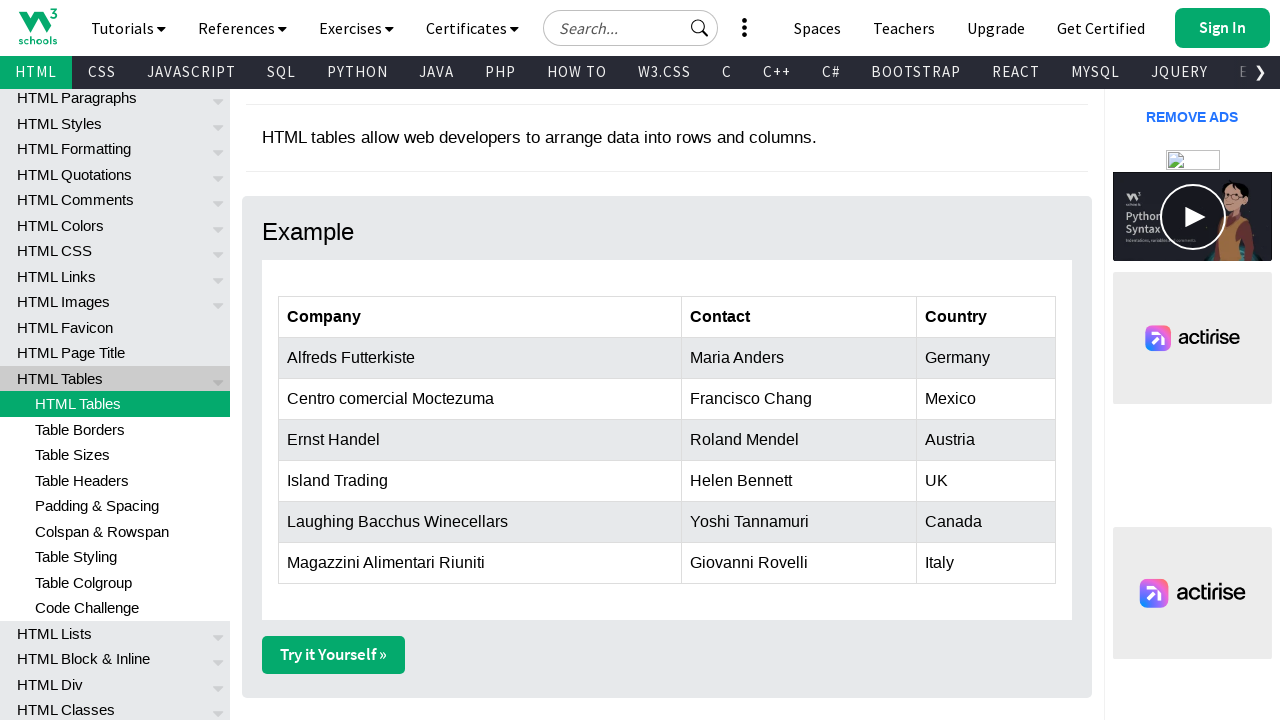

Retrieved text content from a table cell
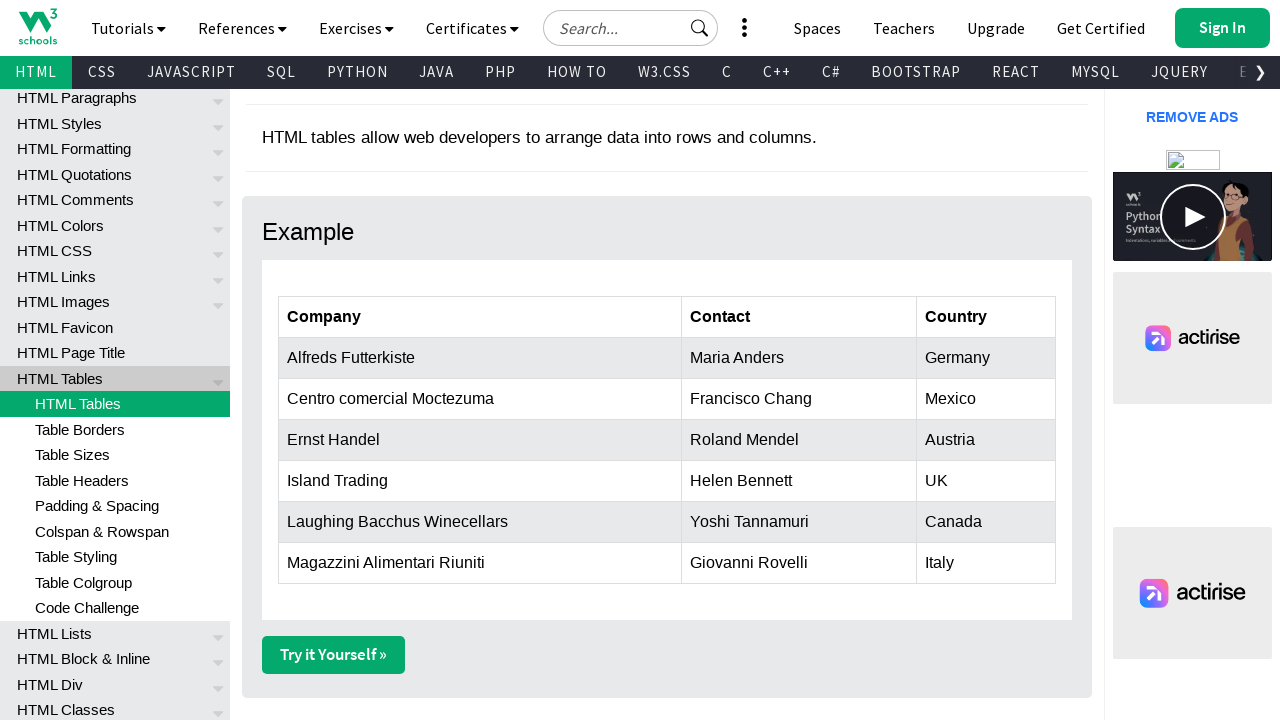

Retrieved text content from a table cell
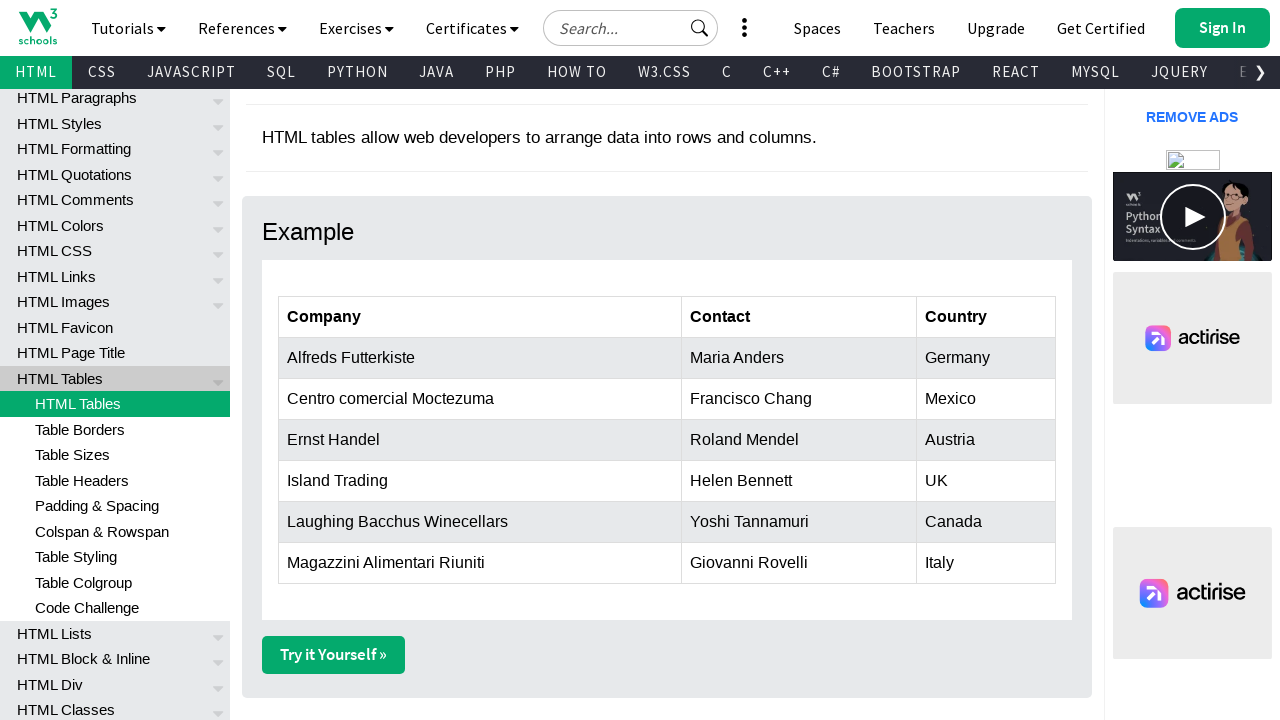

Retrieved text content from a table cell
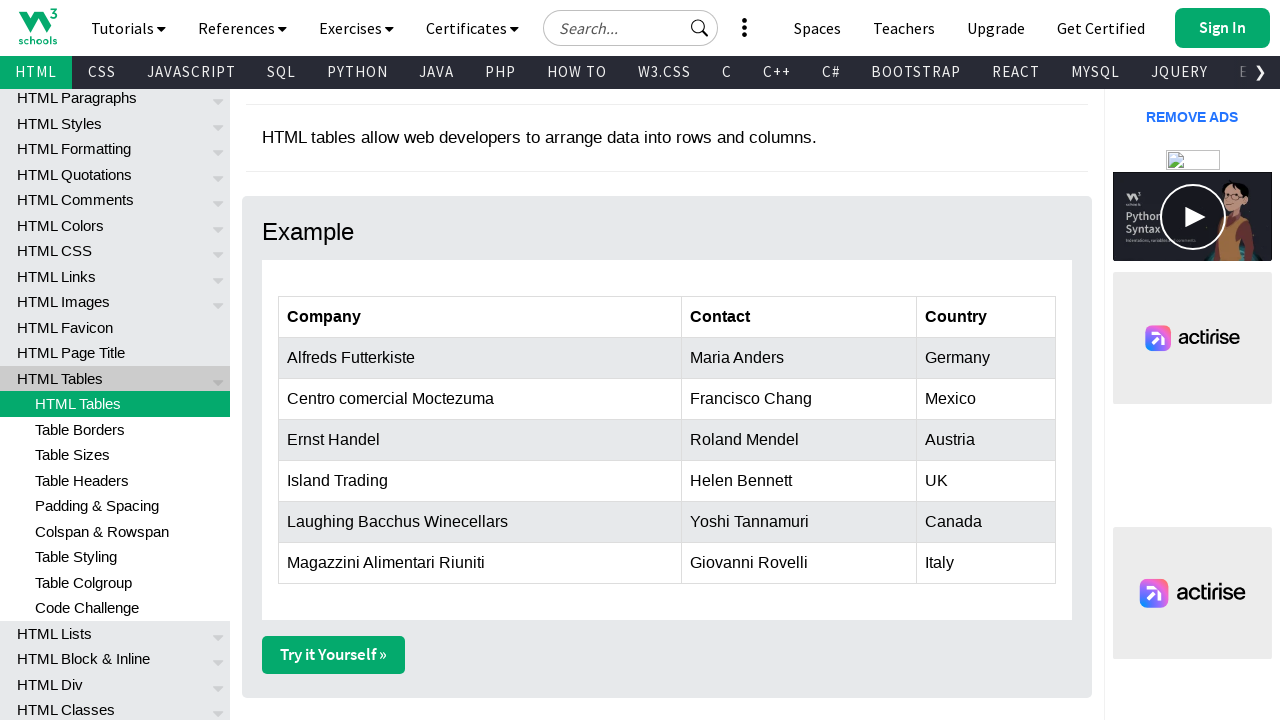

Retrieved text content from a table cell
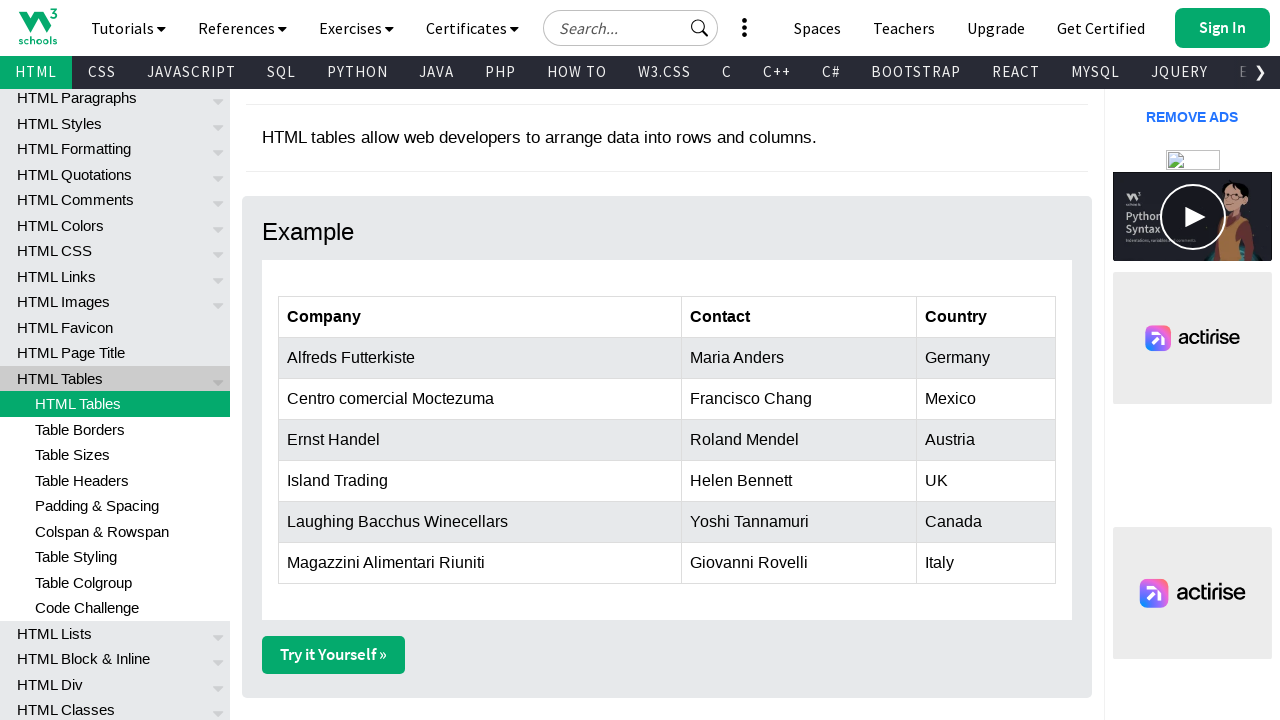

Retrieved text content from a table cell
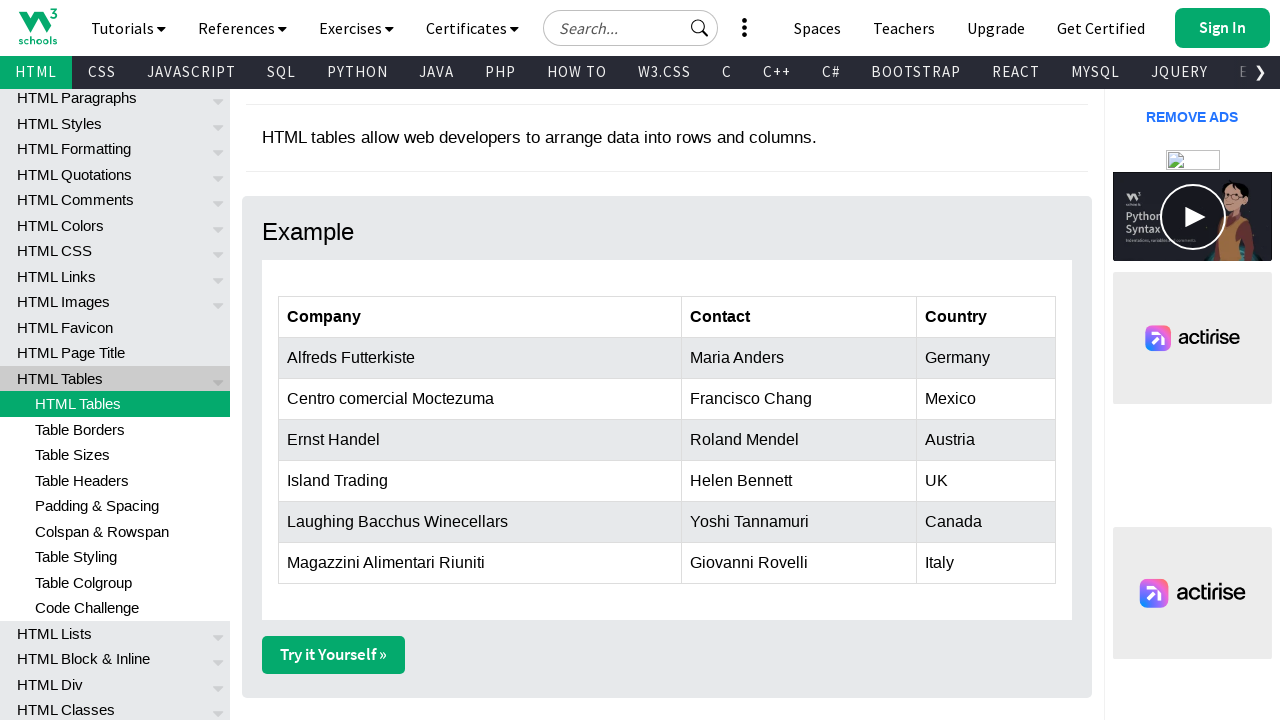

Retrieved text content from a table cell
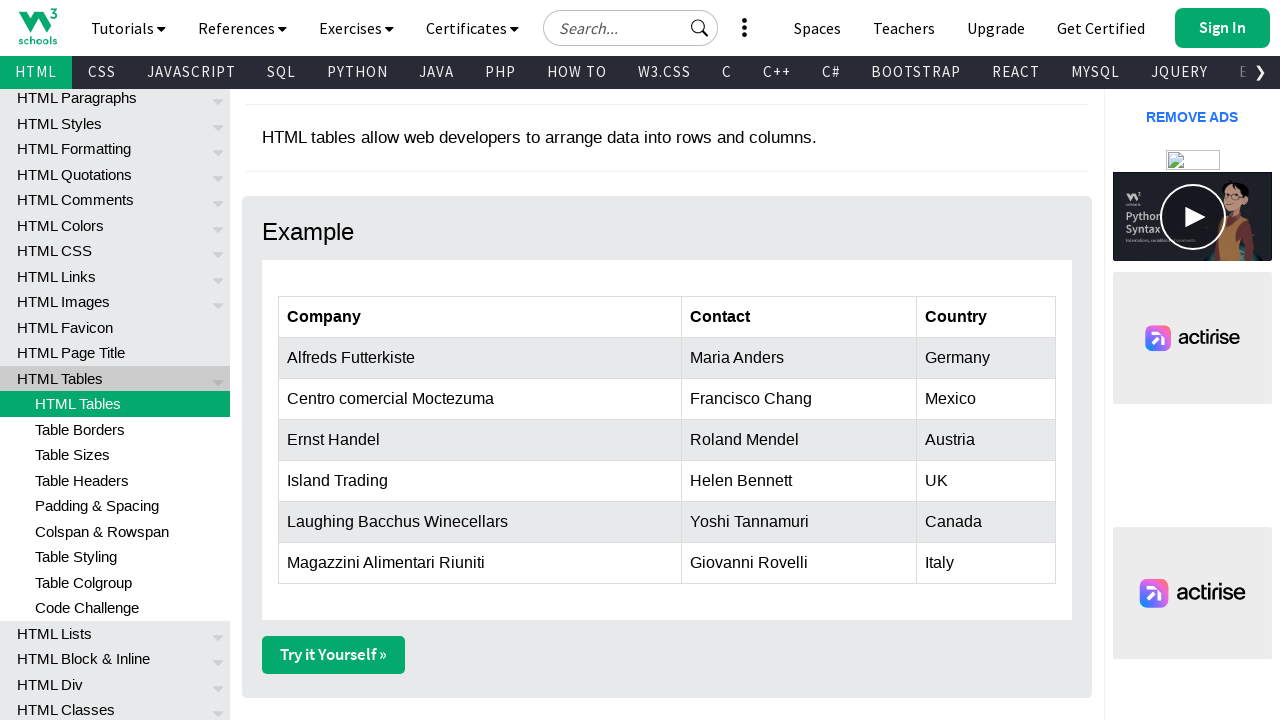

Retrieved text content from a table cell
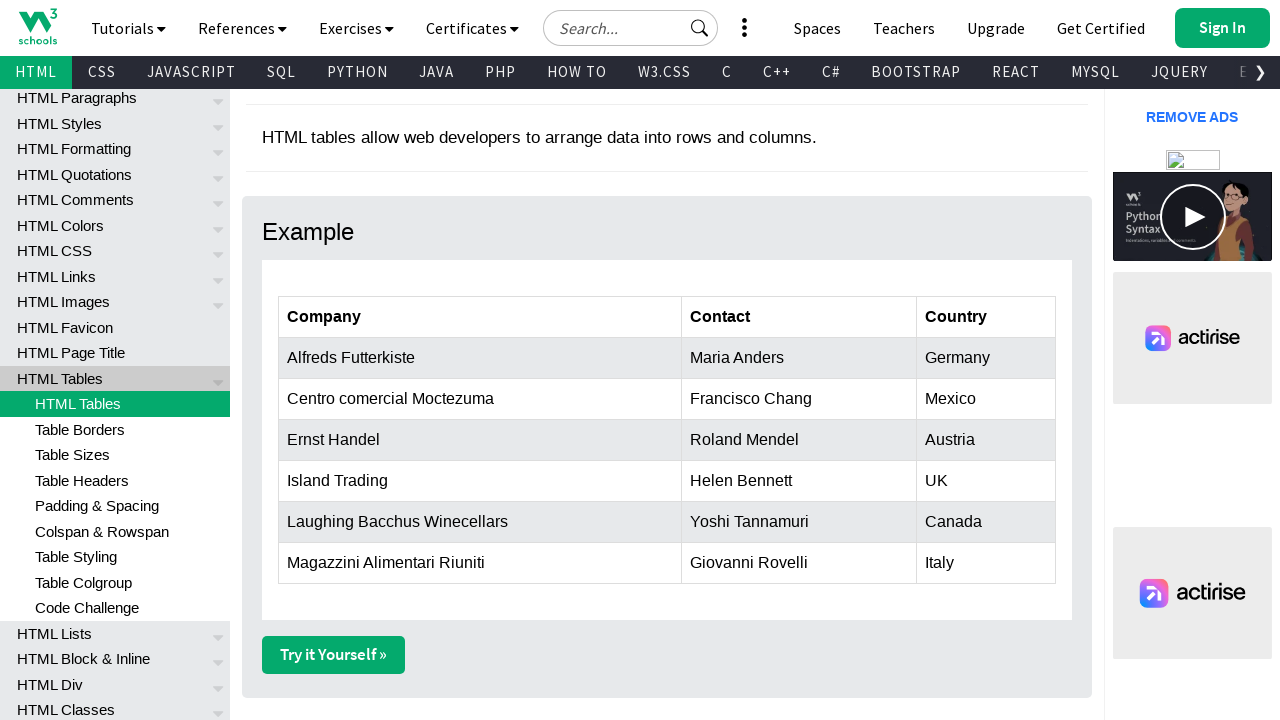

Retrieved text content from a table cell
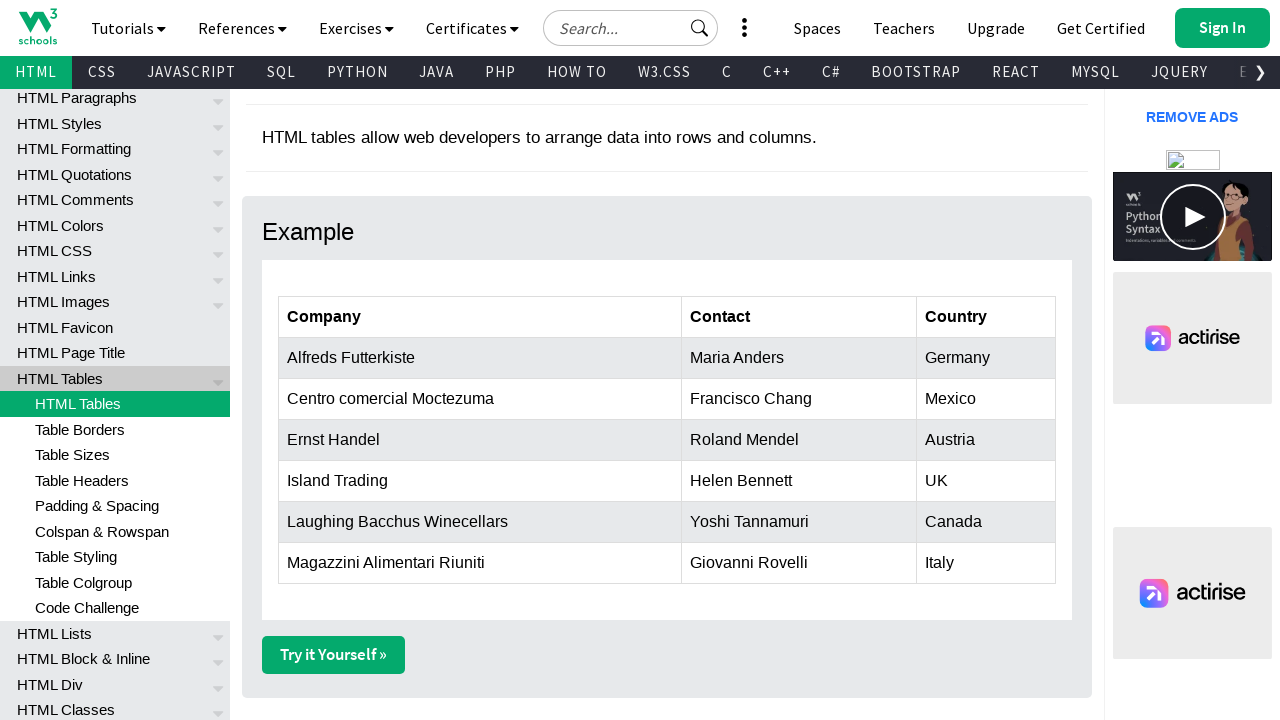

Retrieved text content from a table cell
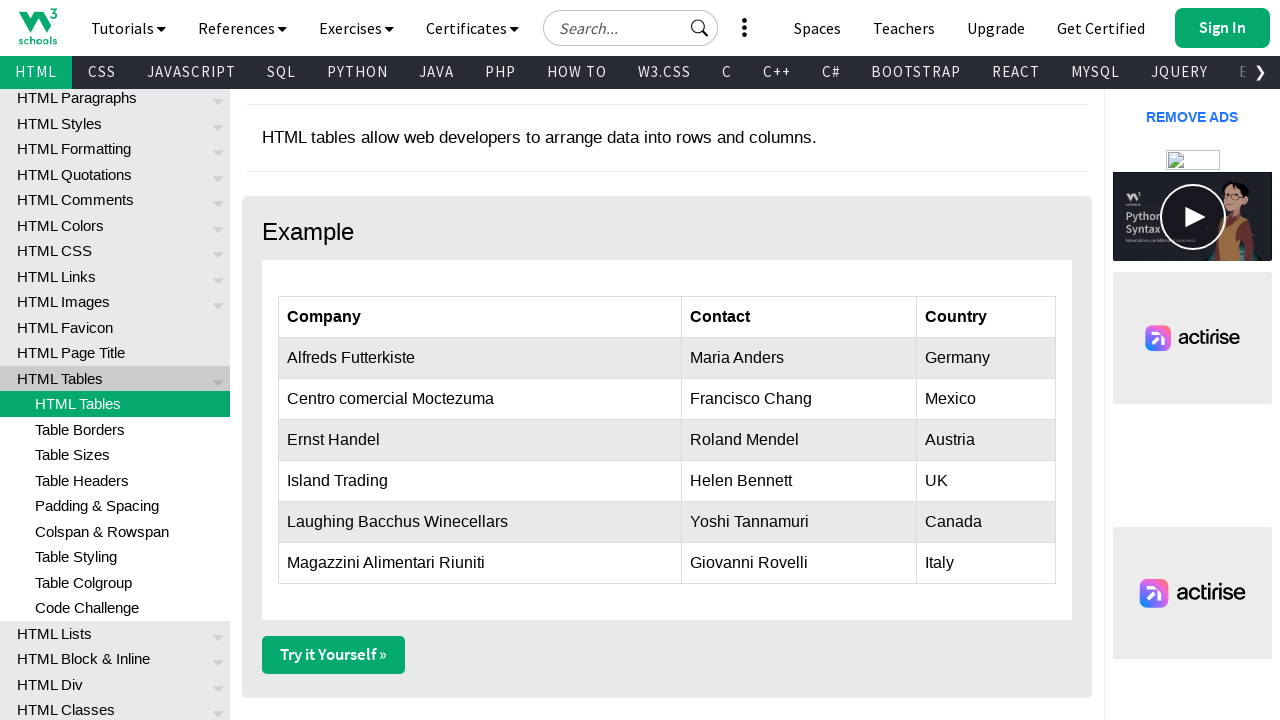

Retrieved text content from a table cell
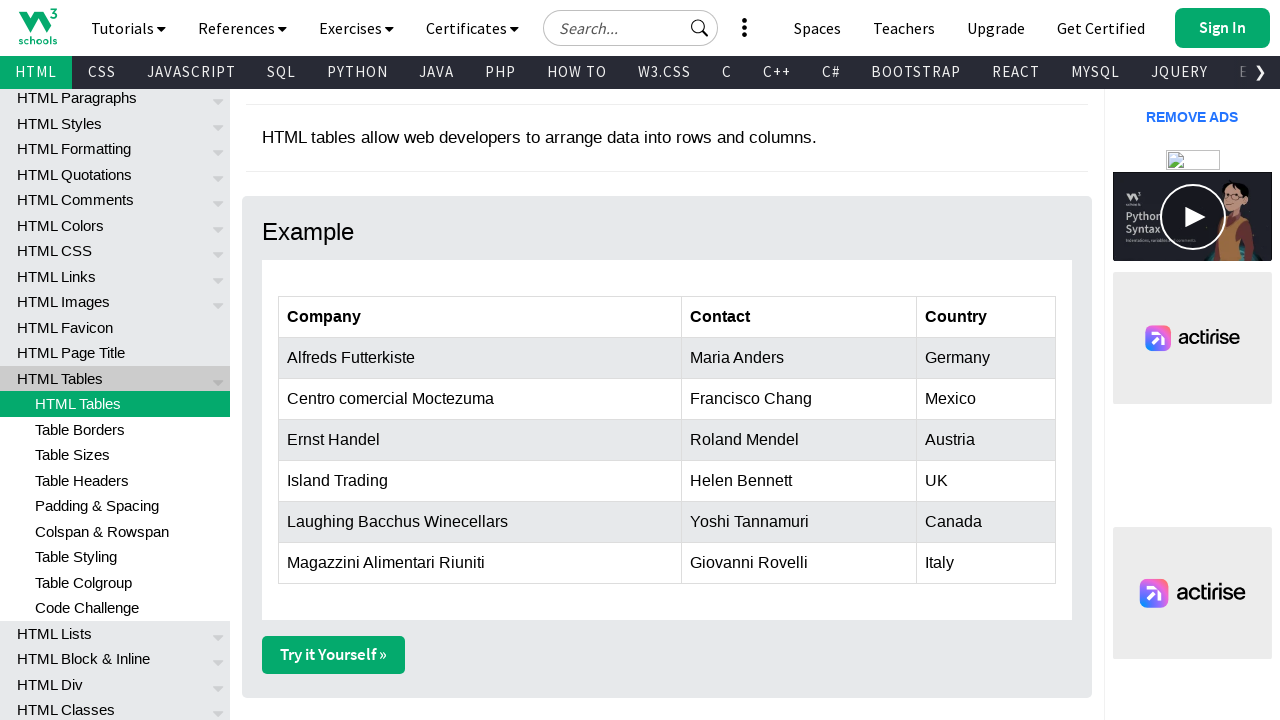

Retrieved text content from a table cell
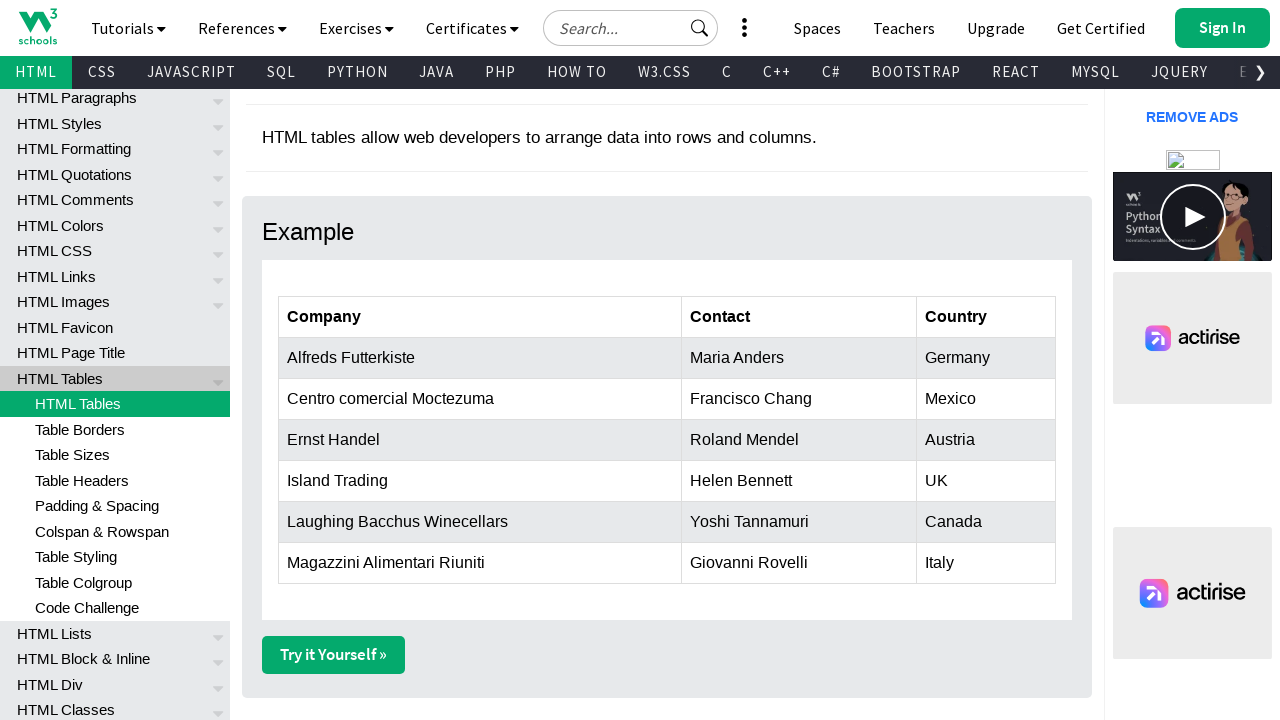

Retrieved text content from a table cell
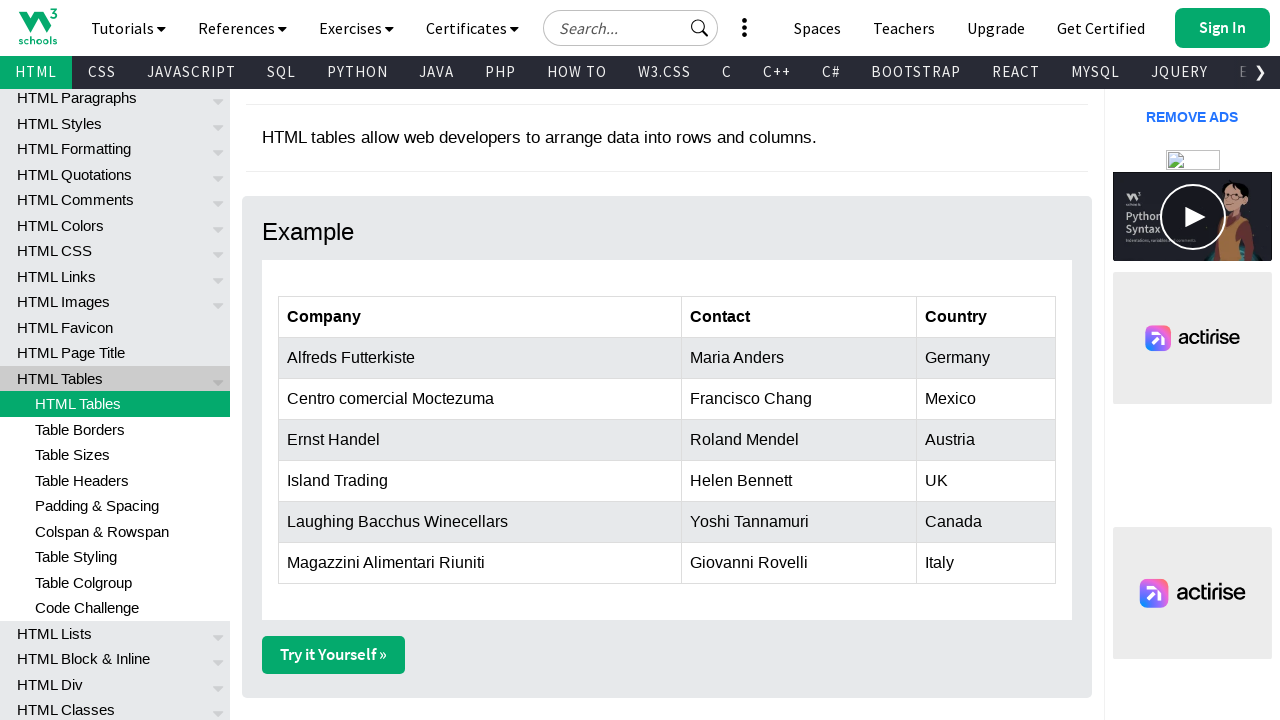

Retrieved text content from a table cell
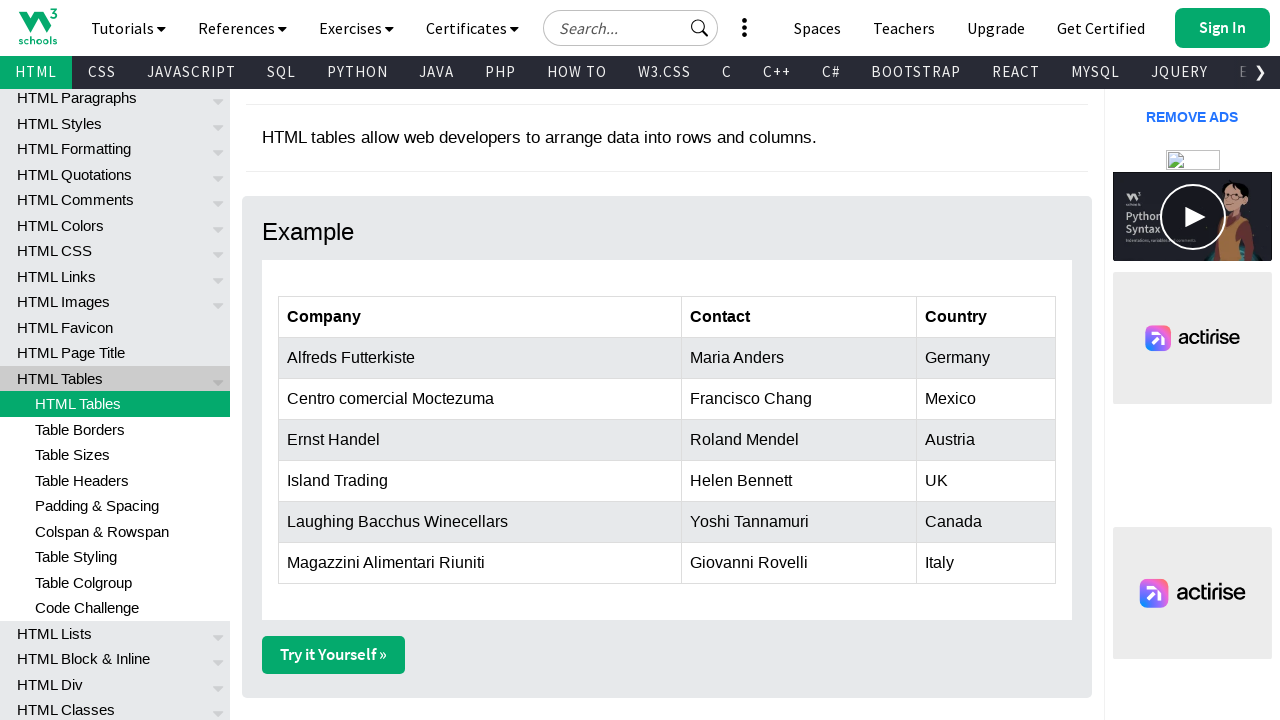

Retrieved text content from a table cell
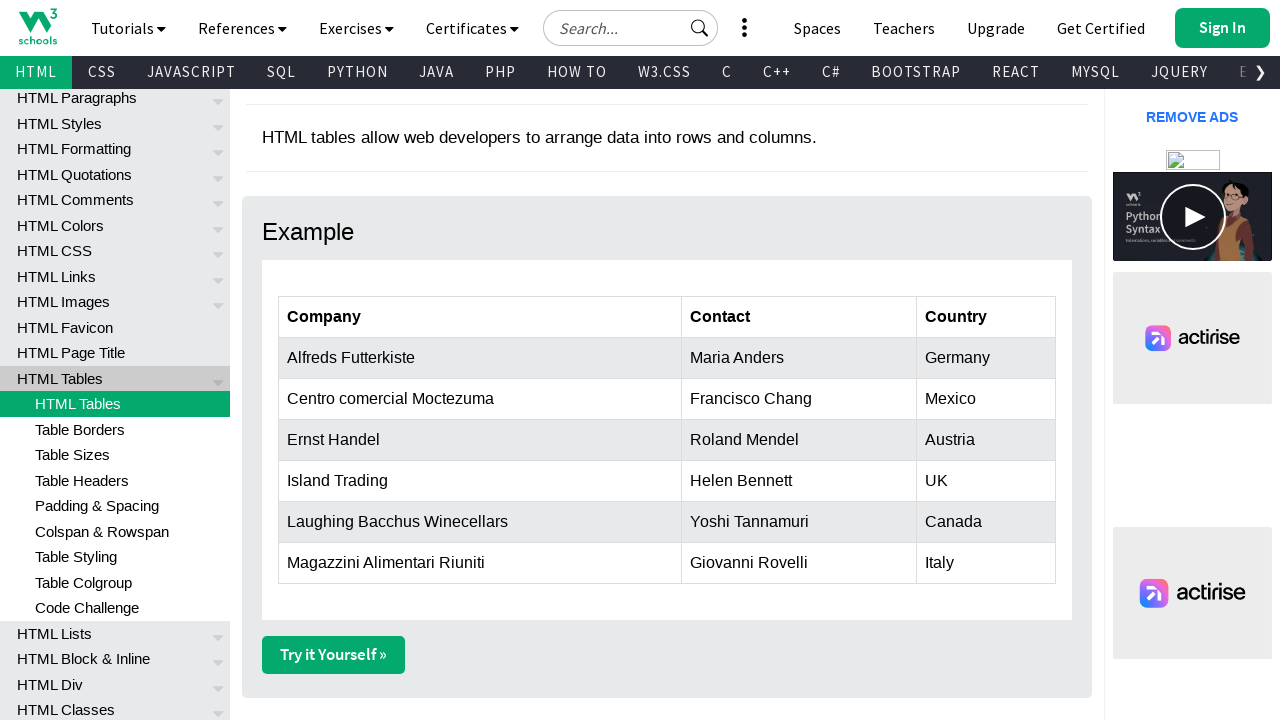

Retrieved text content from a table cell
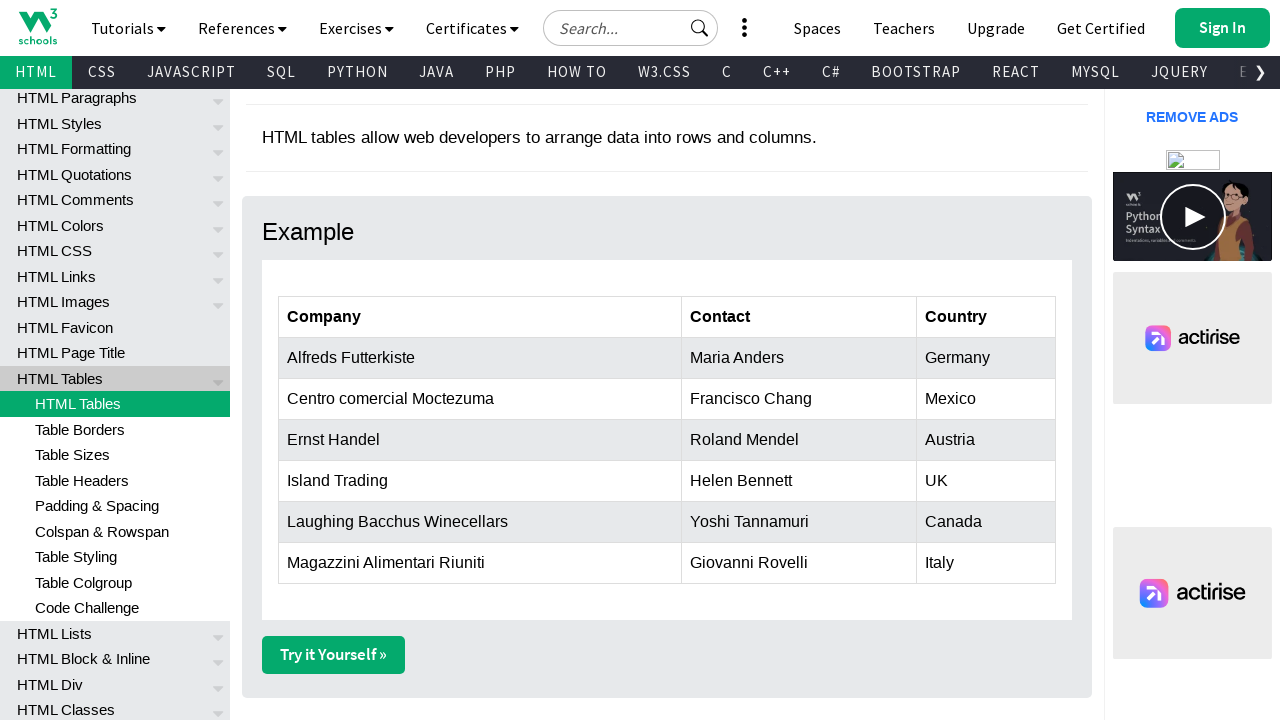

Retrieved text content from a table cell
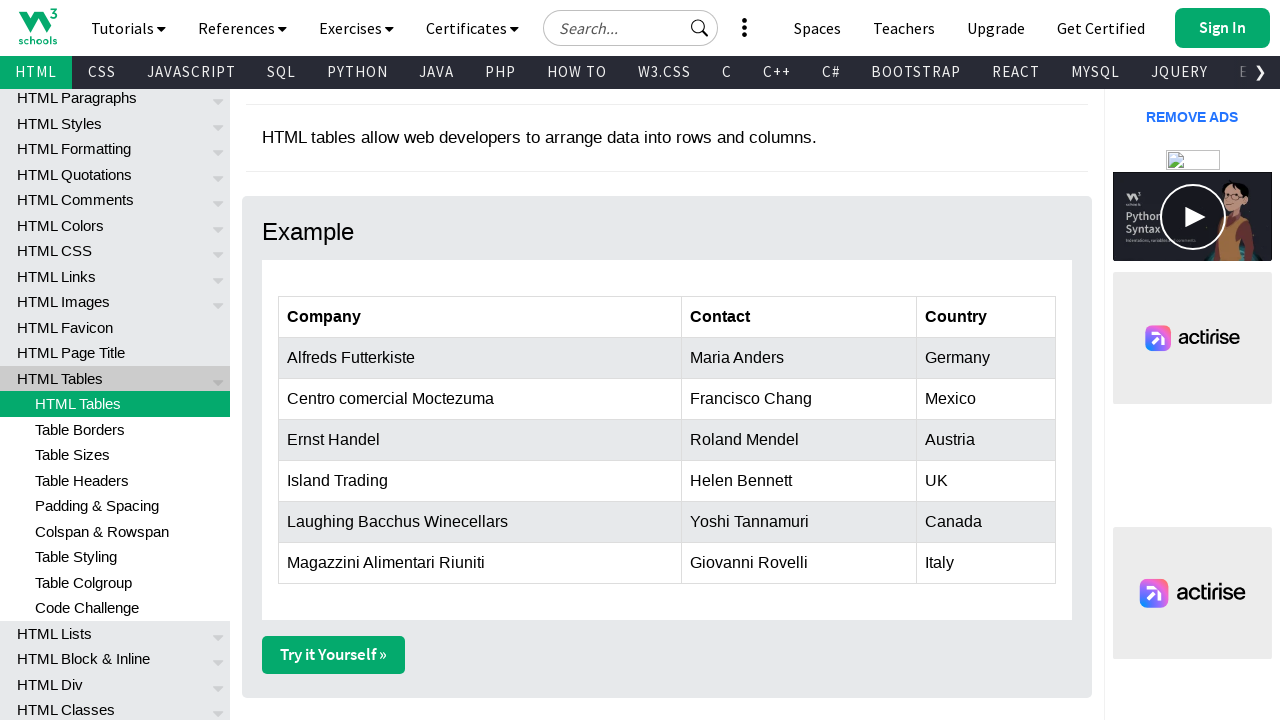

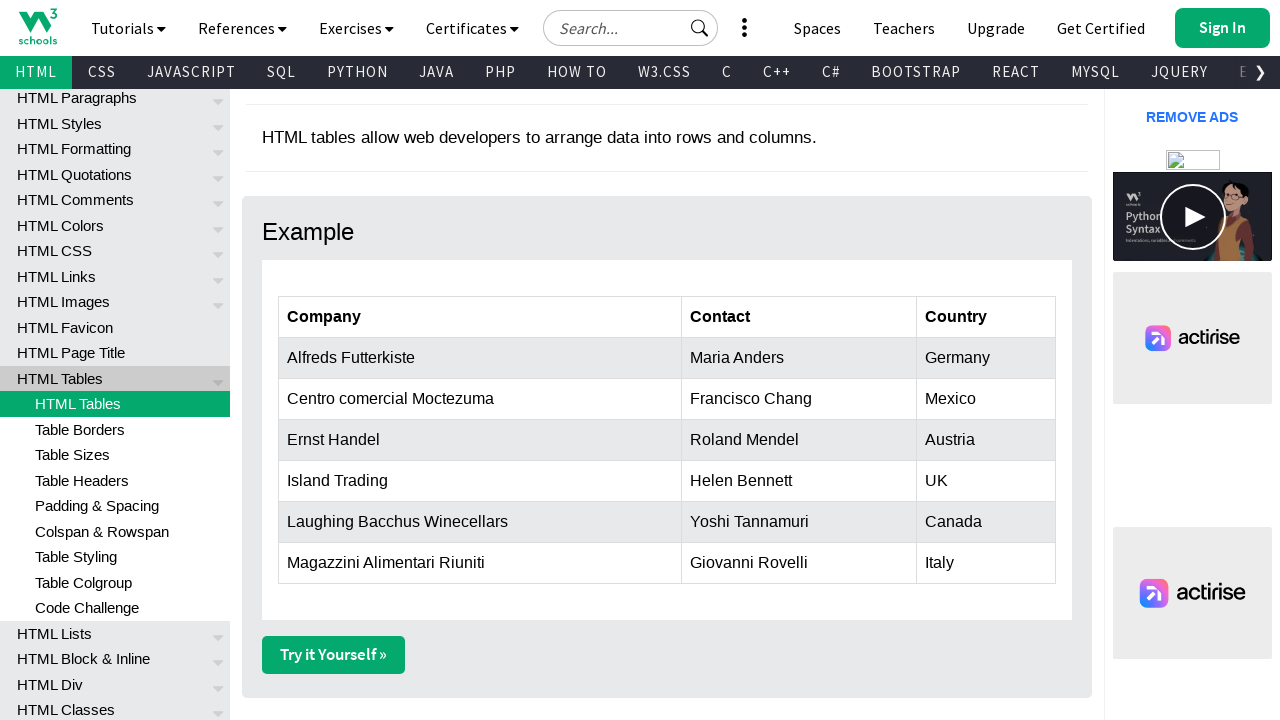